Tests JavaScript alert popup handling by clicking on a destination input field and accepting the resulting alert dialog on a bus booking website.

Starting URL: https://online.hrtchp.com/oprs-web/guest/home.do?h=1

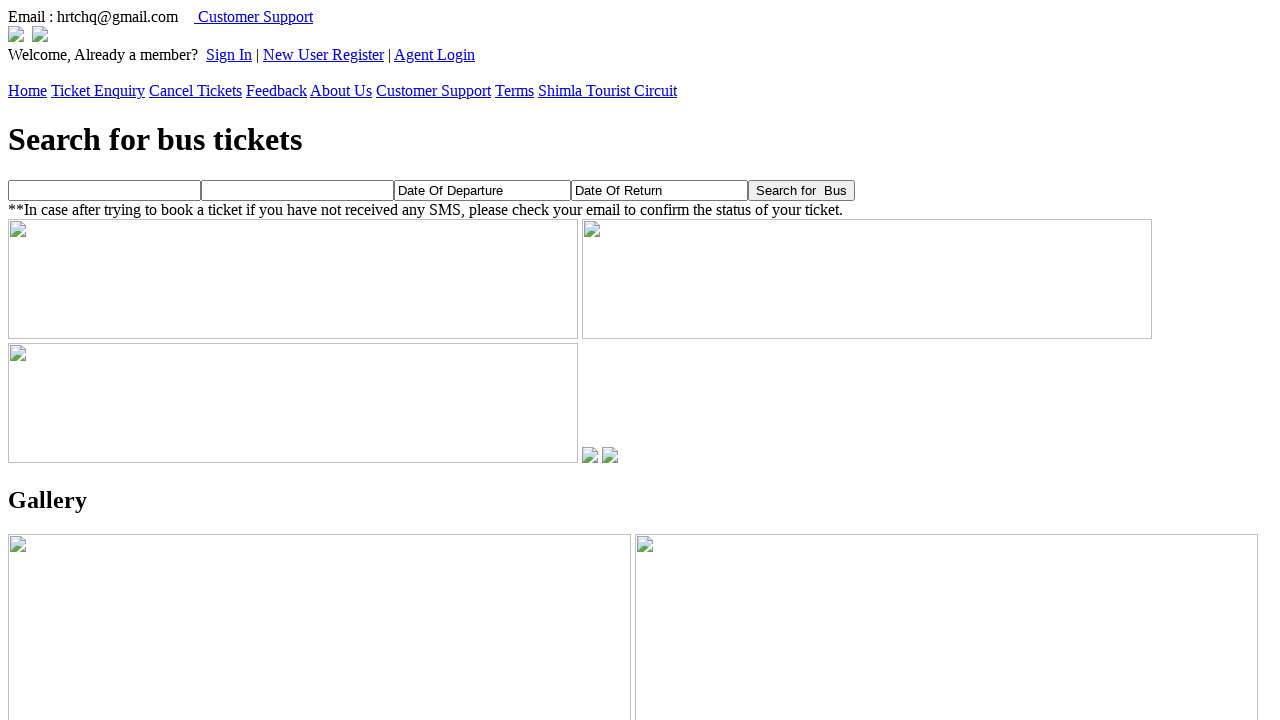

Clicked destination input field to trigger alert at (298, 190) on xpath=//*[@id='toPlaceName']
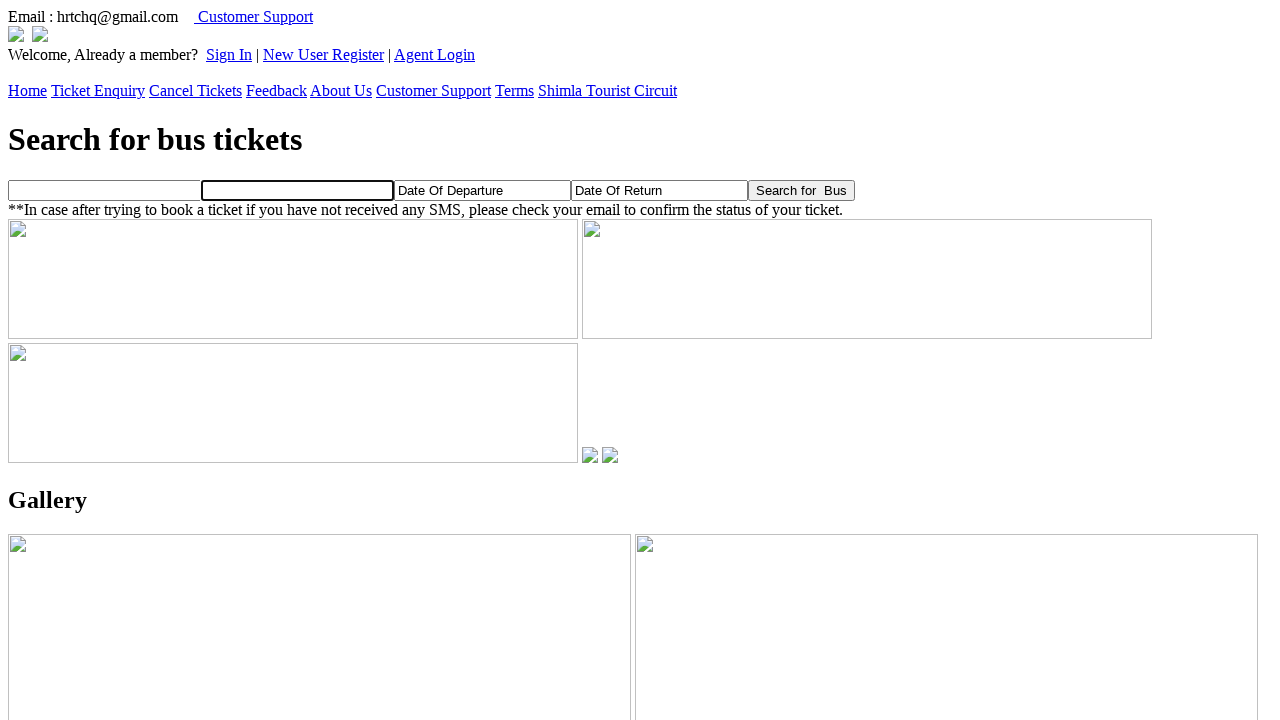

Set up dialog handler to accept alerts
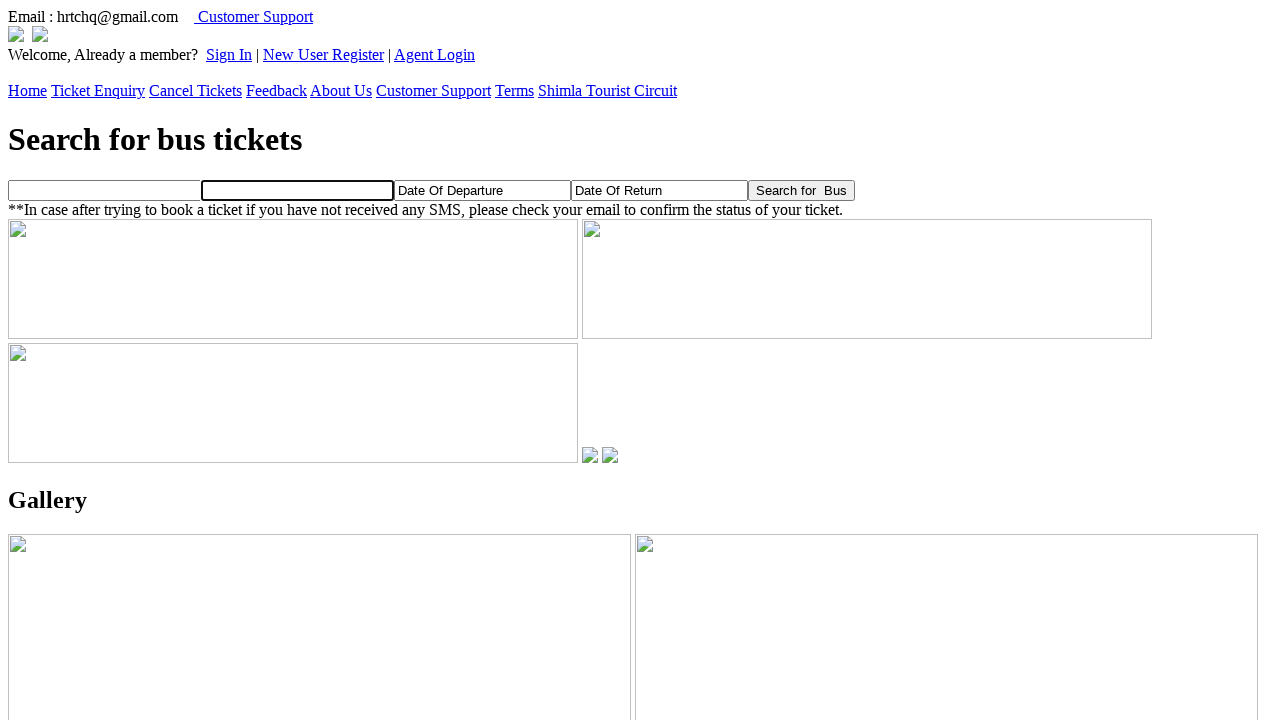

Configured dialog handler with custom callback
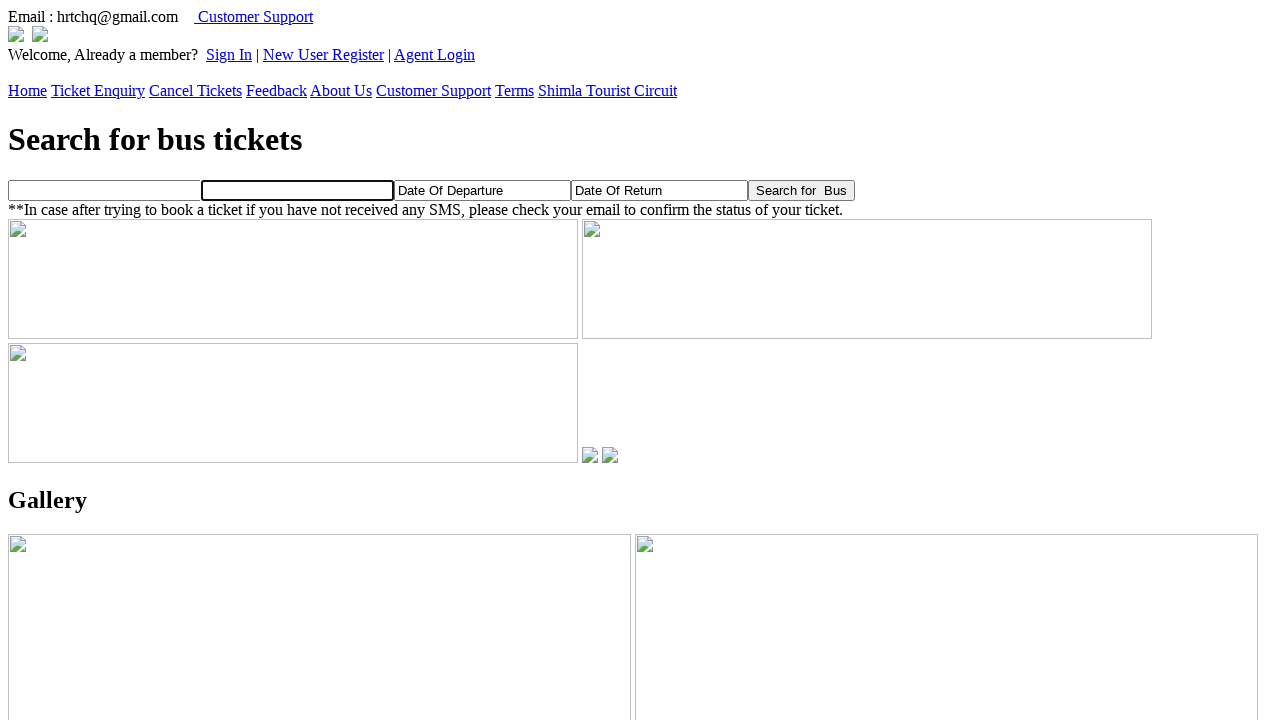

Clicked destination field element by ID to trigger alert at (298, 190) on #toPlaceName
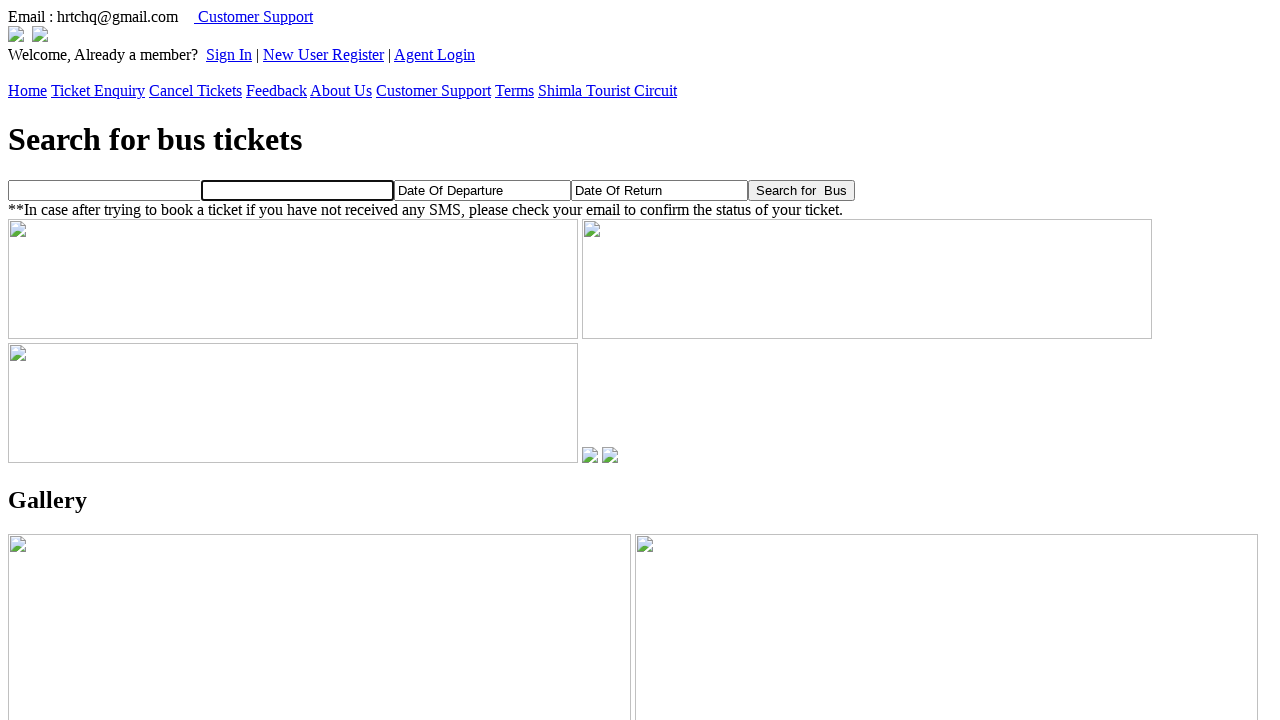

Waited 1 second for alert to be processed
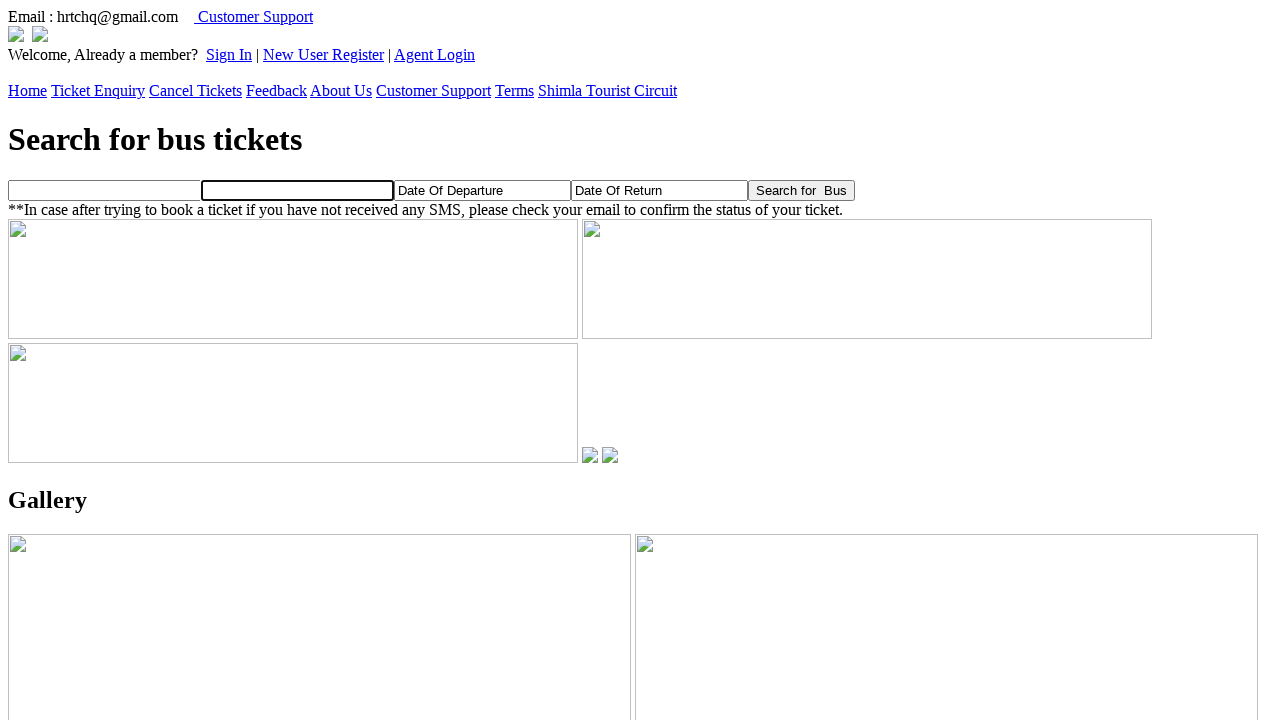

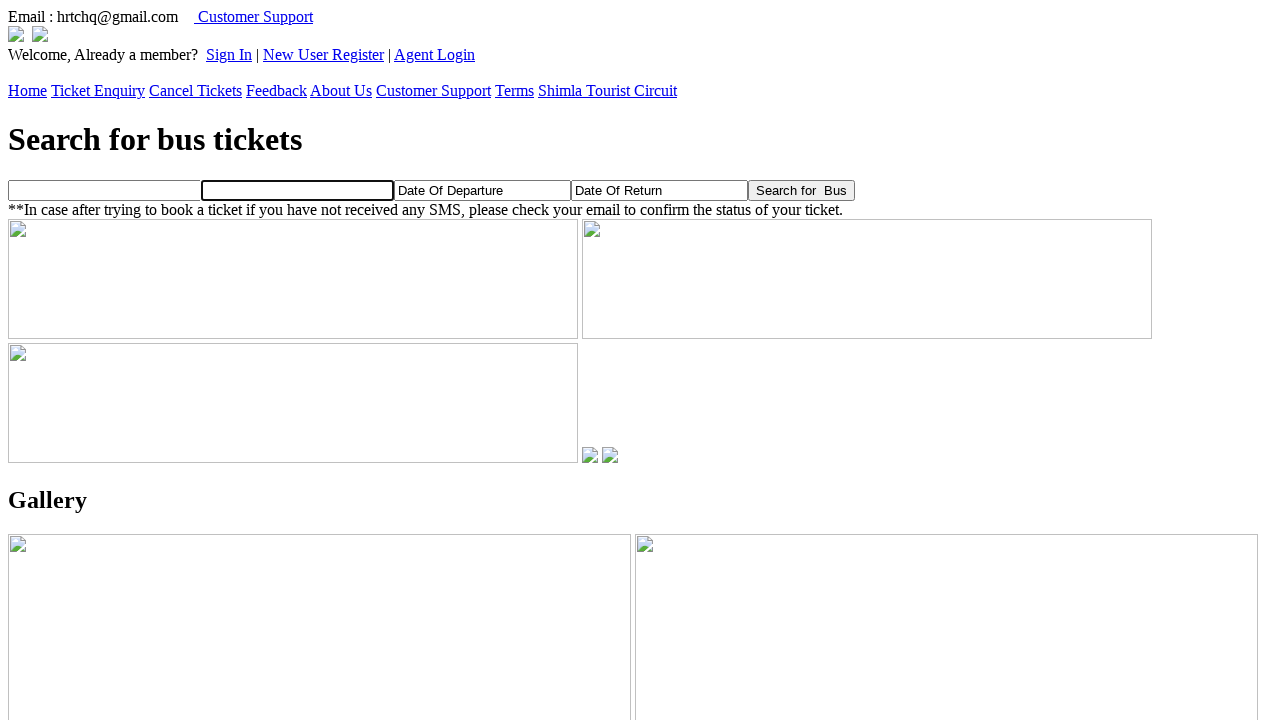